Tests autocomplete functionality by typing a partial country name and selecting "India" from the dropdown suggestions

Starting URL: https://www.rahulshettyacademy.com/AutomationPractice/

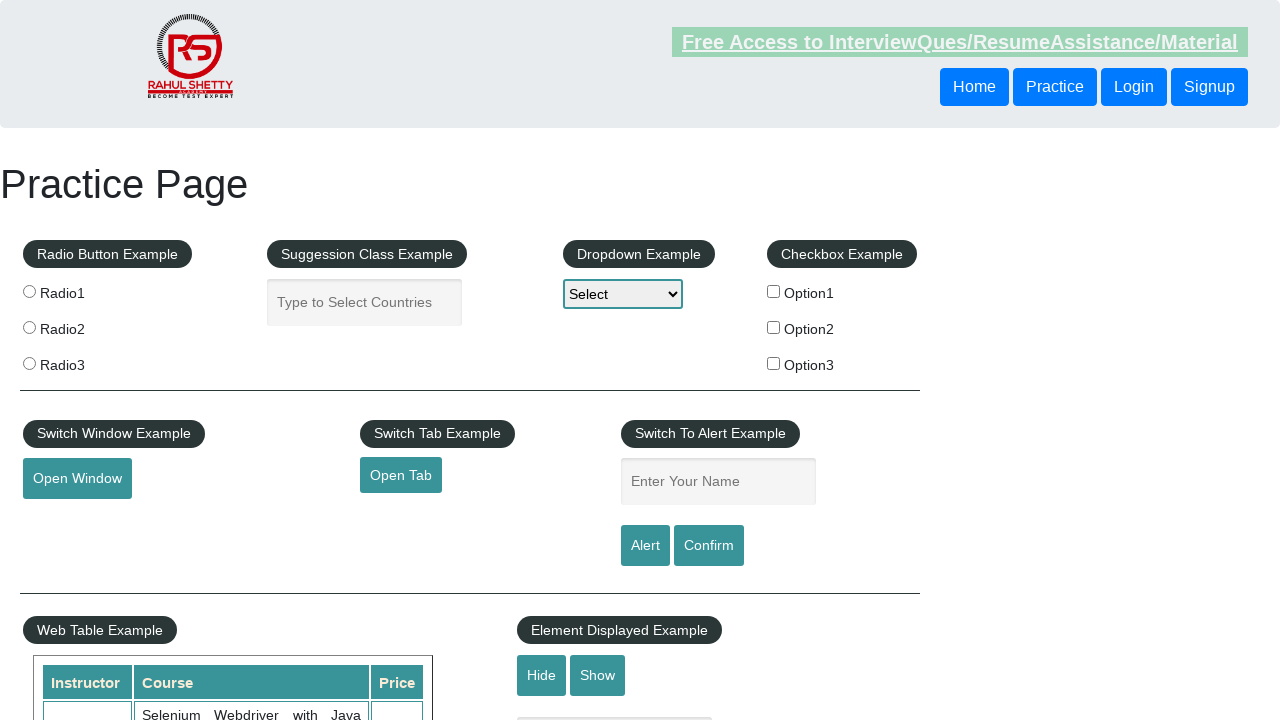

Clicked on the autocomplete input field at (365, 302) on #autocomplete
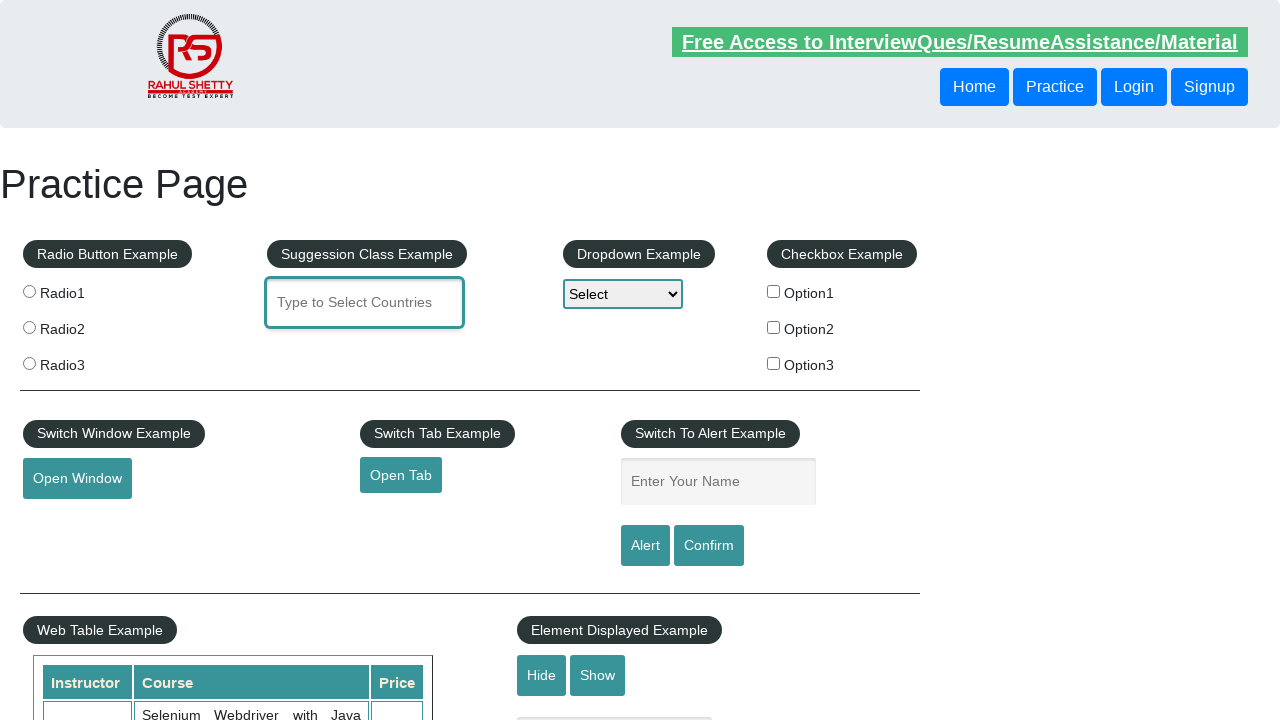

Typed 'ind' into the autocomplete field to trigger suggestions on #autocomplete
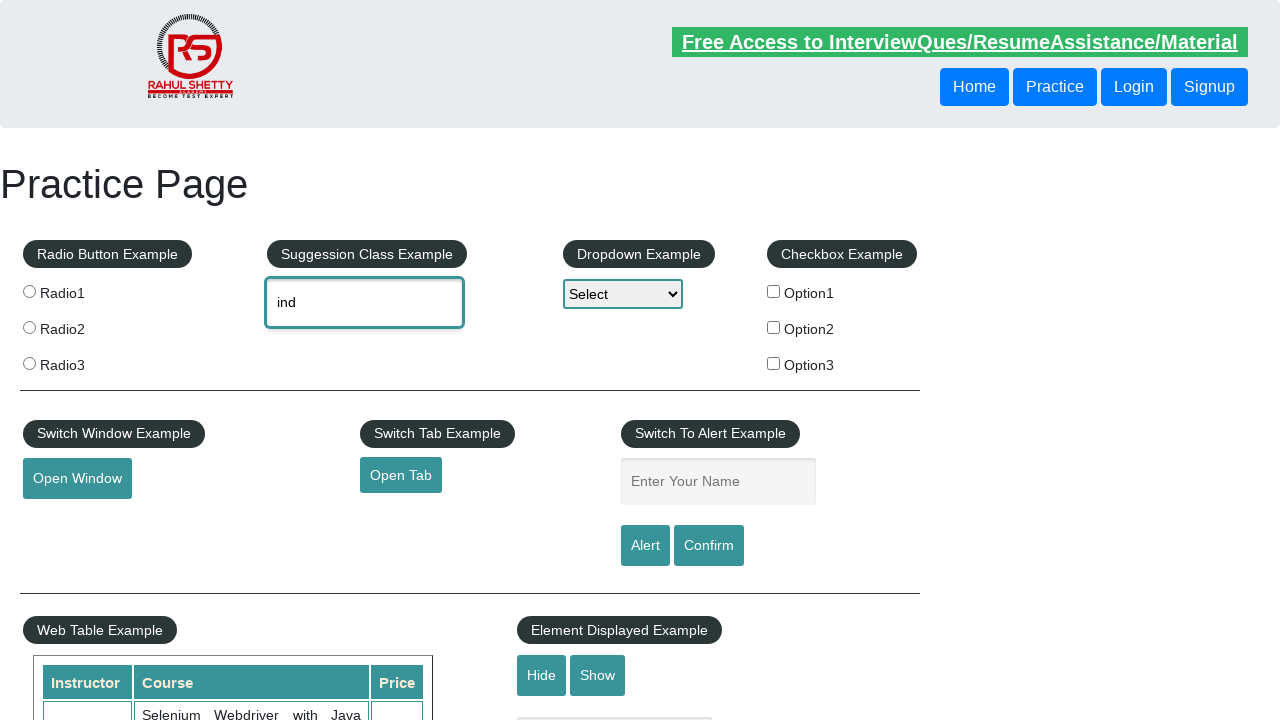

Waited for autocomplete suggestions dropdown to appear
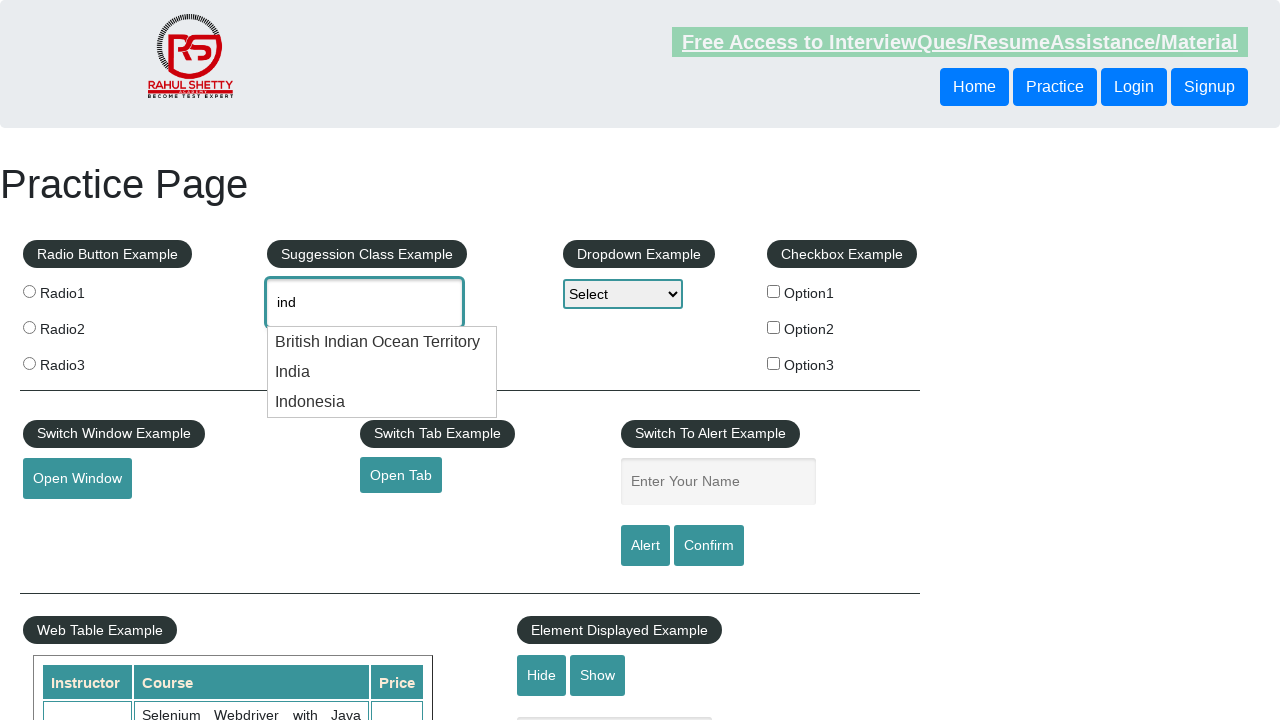

Clicked on 'India' option from the autocomplete dropdown at (382, 372) on xpath=//li[@class='ui-menu-item']//div[text()='India']
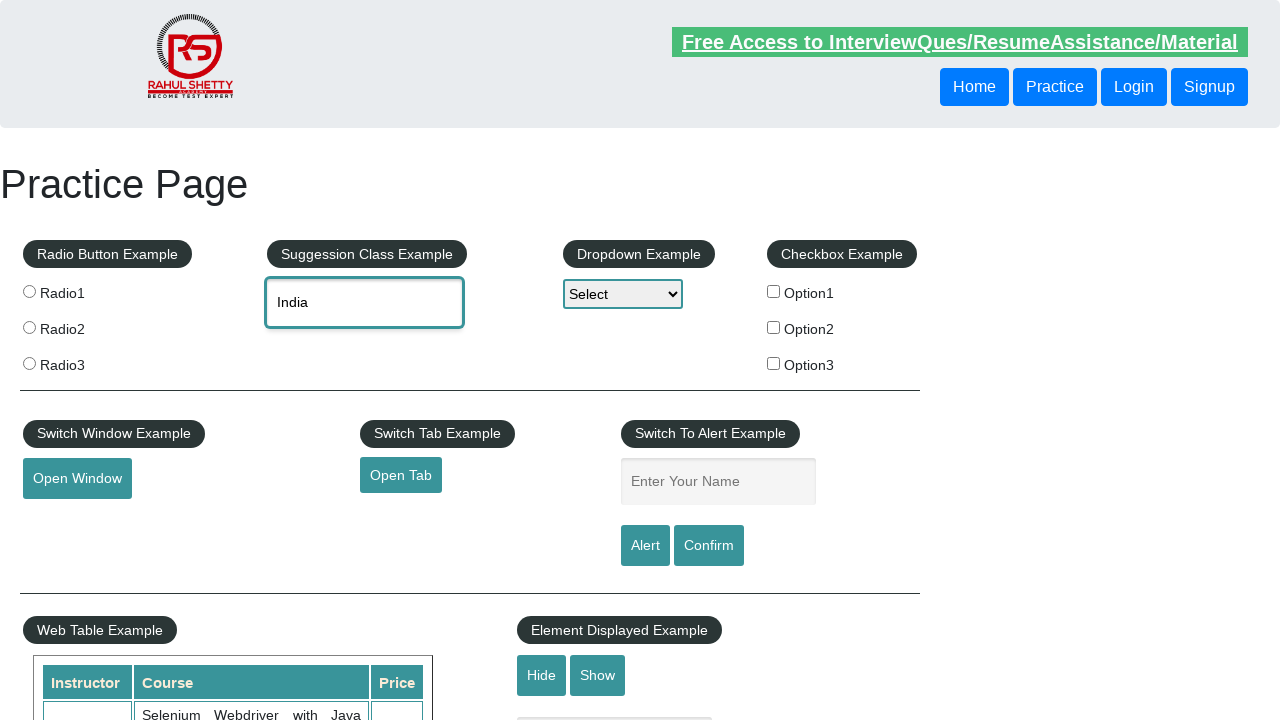

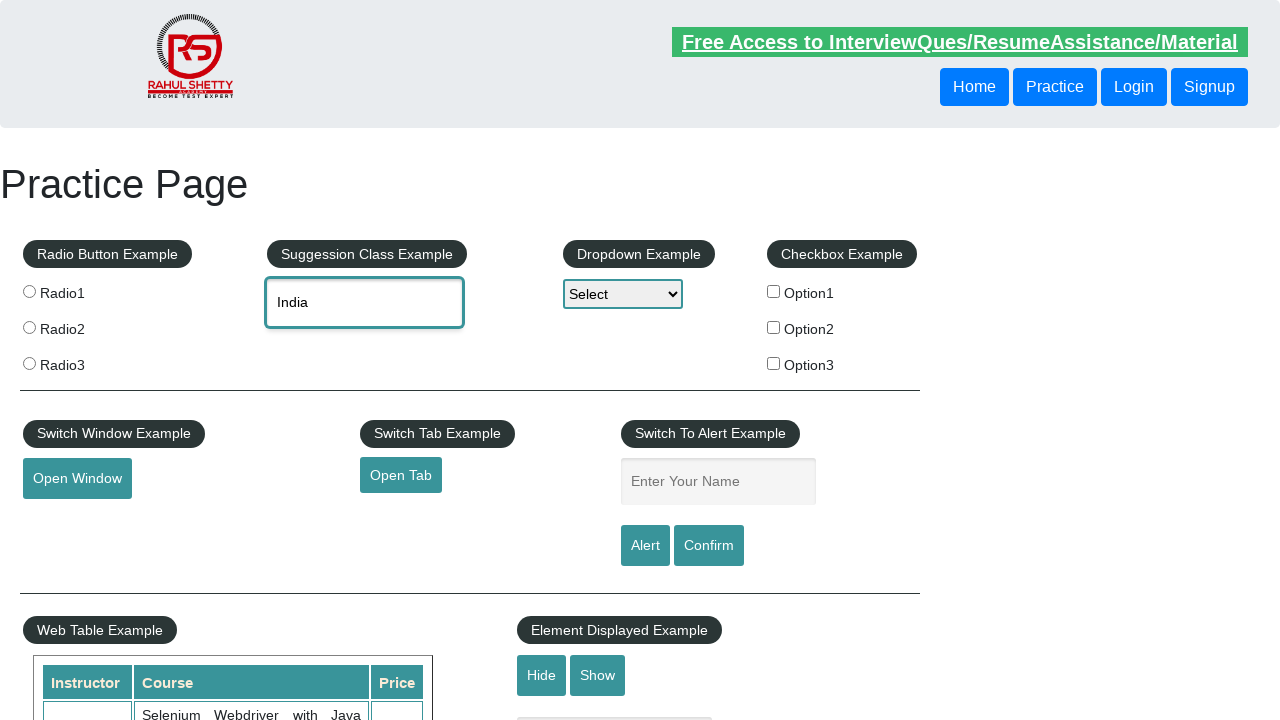